Tests clicking a button with dynamic ID on the UI Testing Playground. Clicks the primary button and then clicks on the container area, repeating this action multiple times to verify that elements with dynamic IDs can be consistently located.

Starting URL: http://uitestingplayground.com/dynamicid/

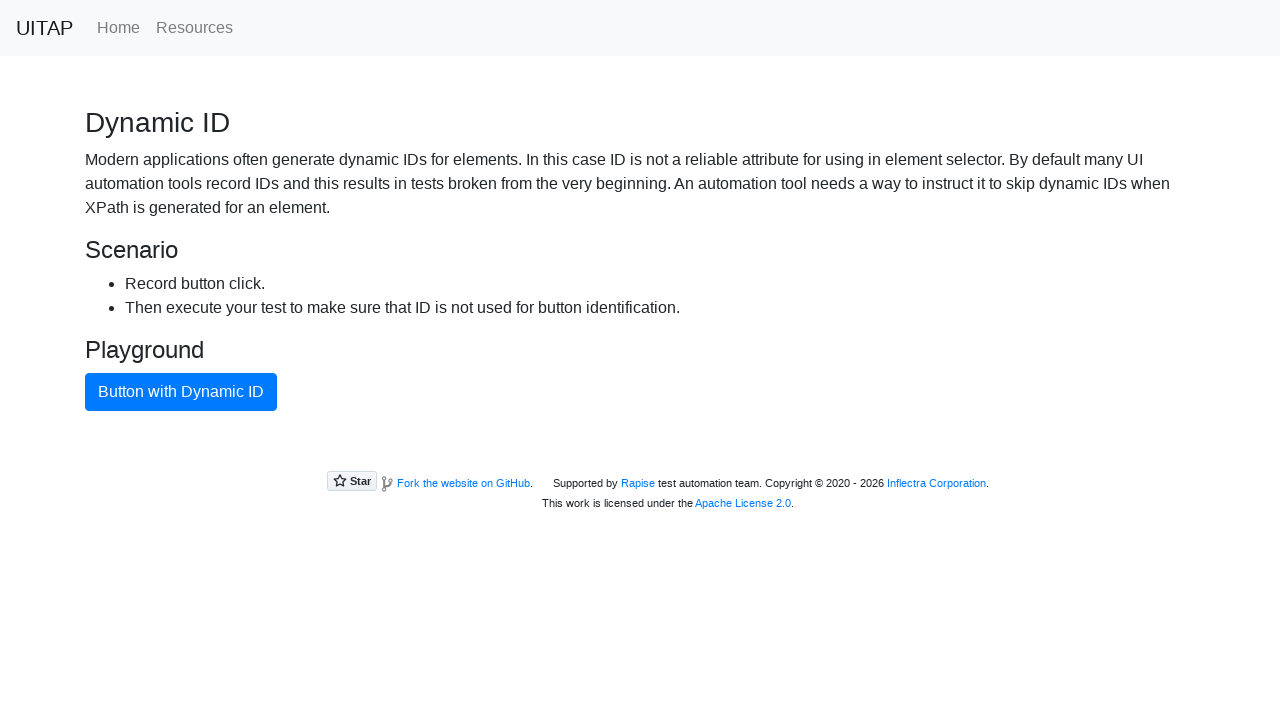

Clicked the primary button with dynamic ID at (181, 392) on button.btn.btn-primary
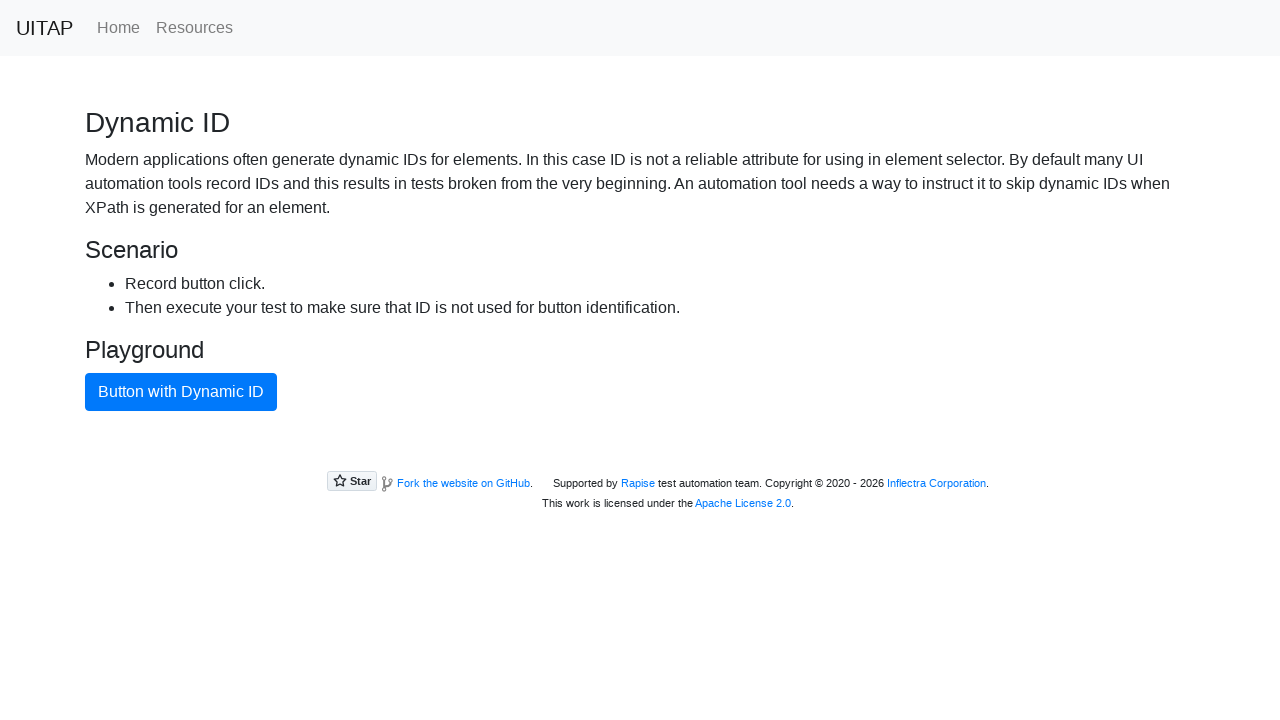

Clicked the container area at (640, 259) on div.container
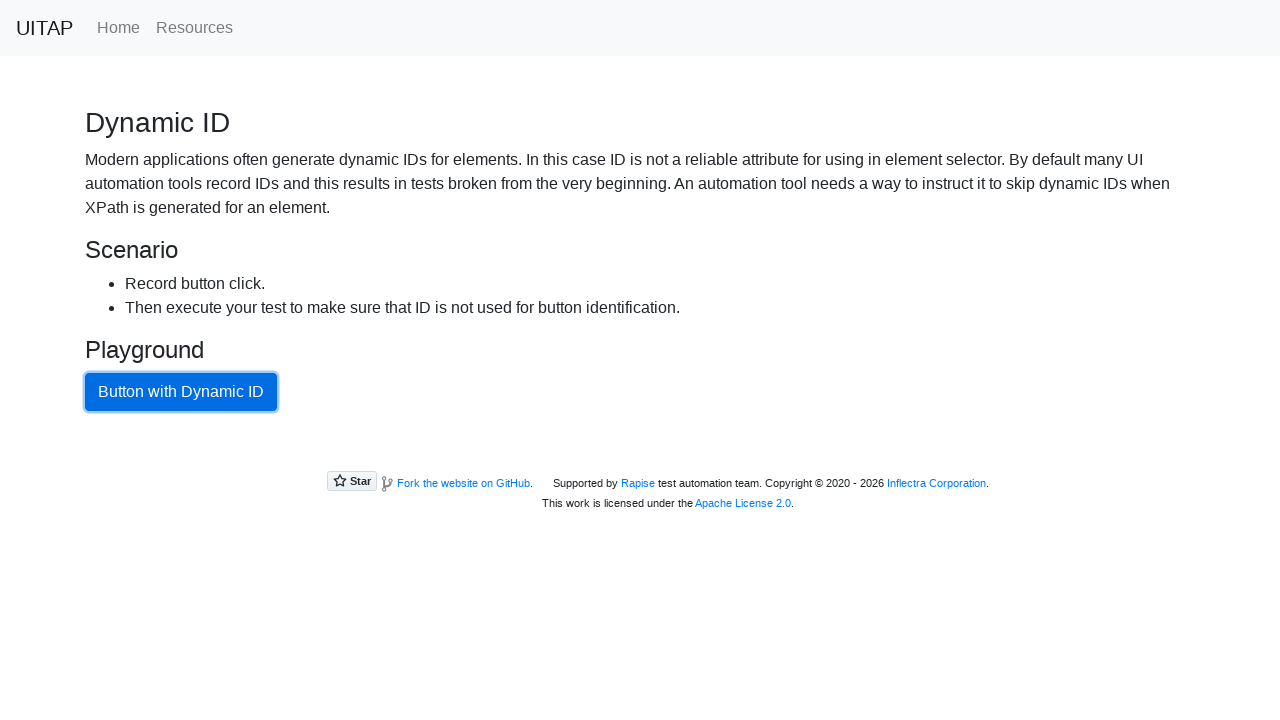

Clicked the primary button with dynamic ID at (181, 392) on button.btn.btn-primary
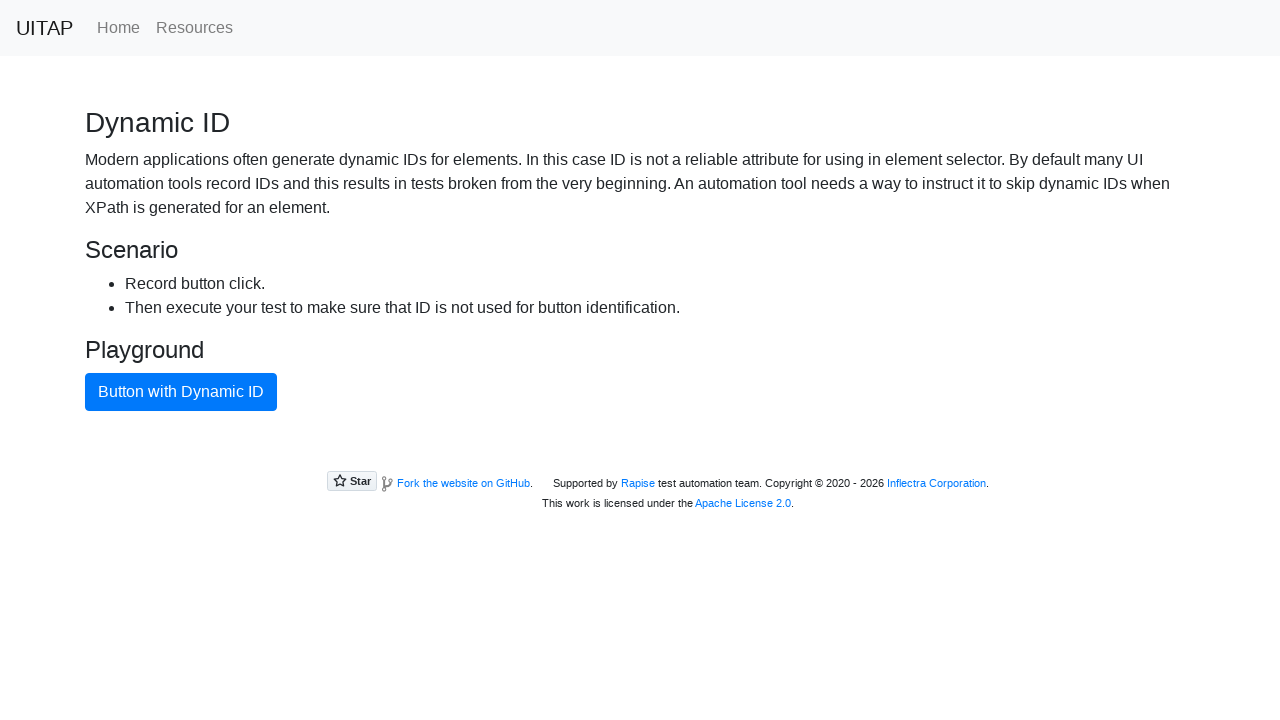

Clicked the container area at (640, 259) on div.container
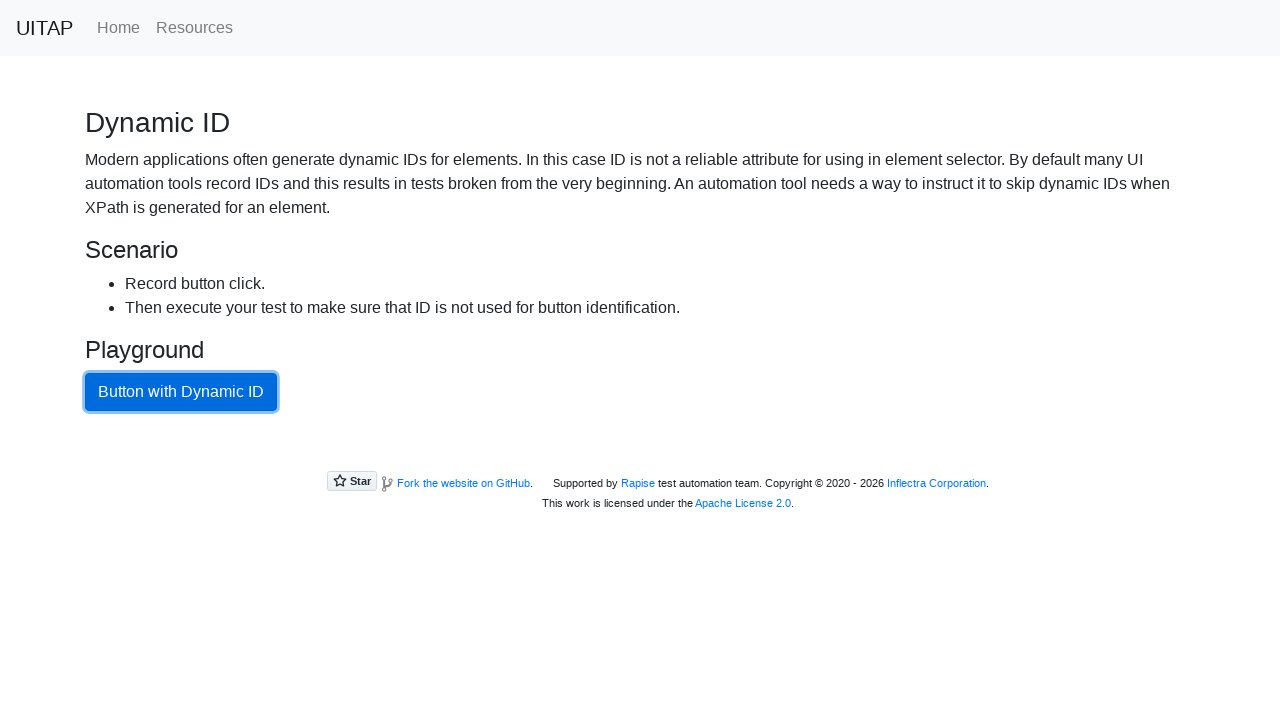

Clicked the primary button with dynamic ID at (181, 392) on button.btn.btn-primary
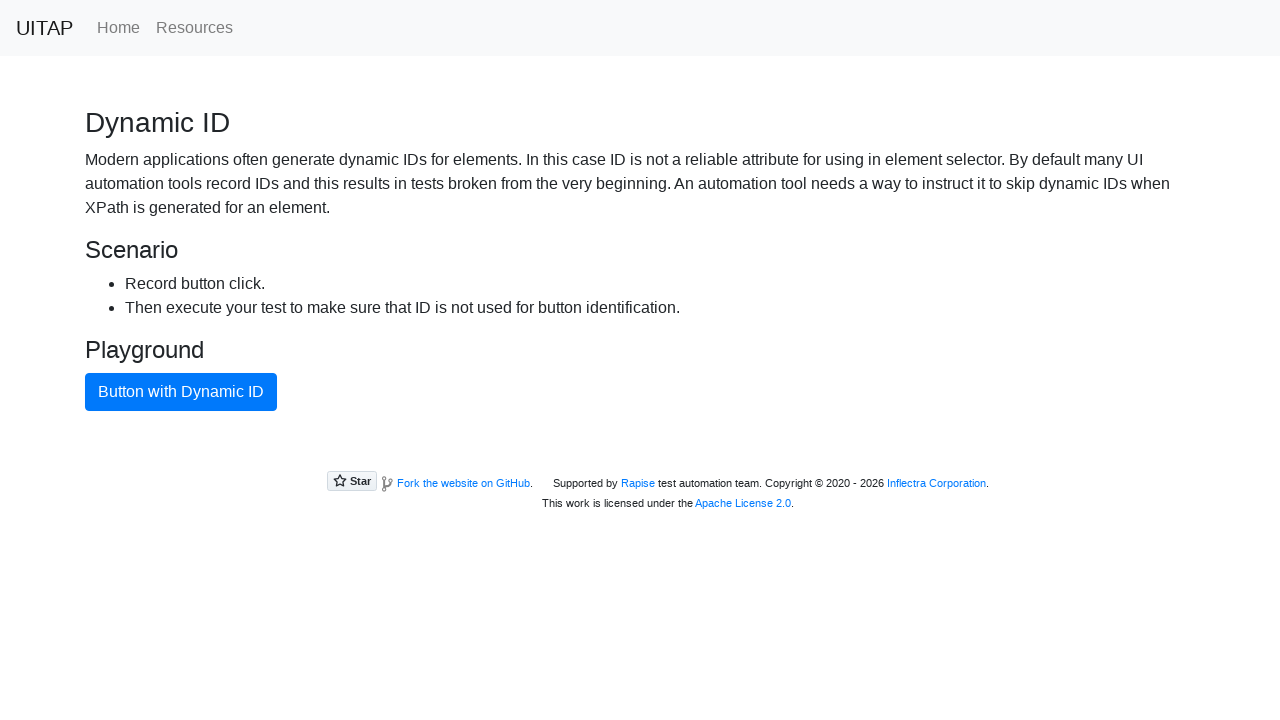

Clicked the container area at (640, 259) on div.container
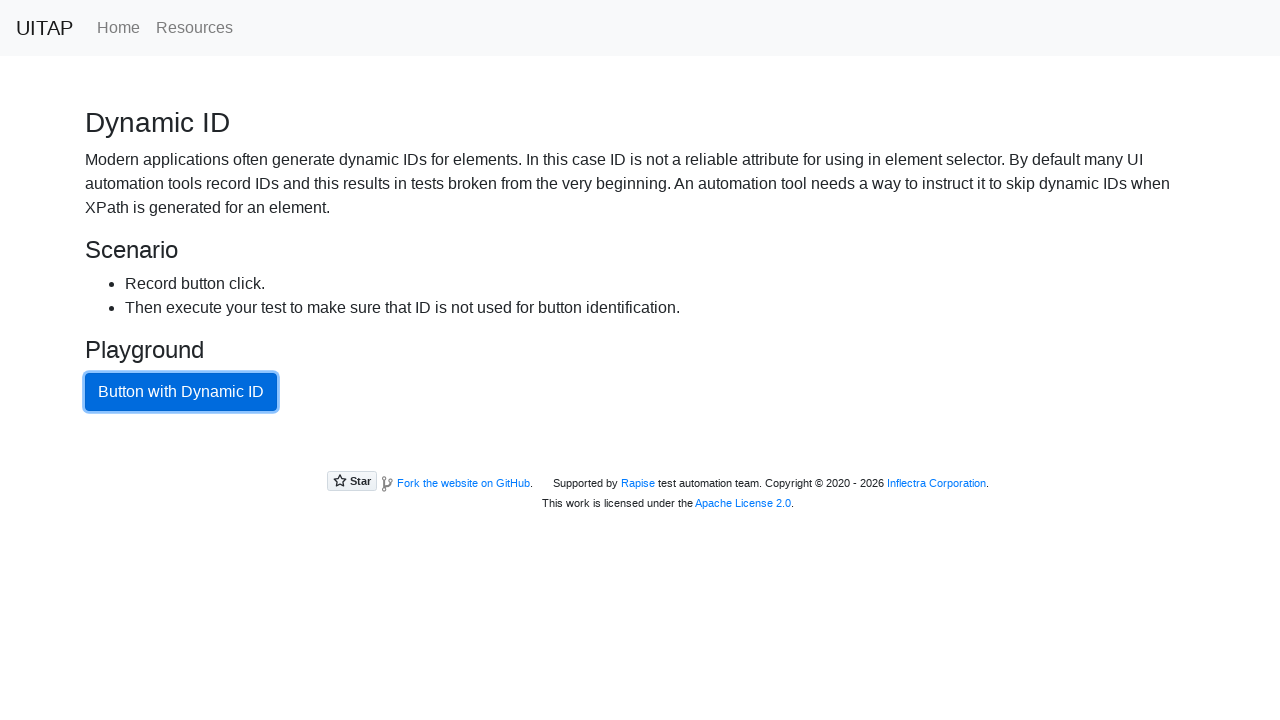

Clicked the primary button with dynamic ID at (181, 392) on button.btn.btn-primary
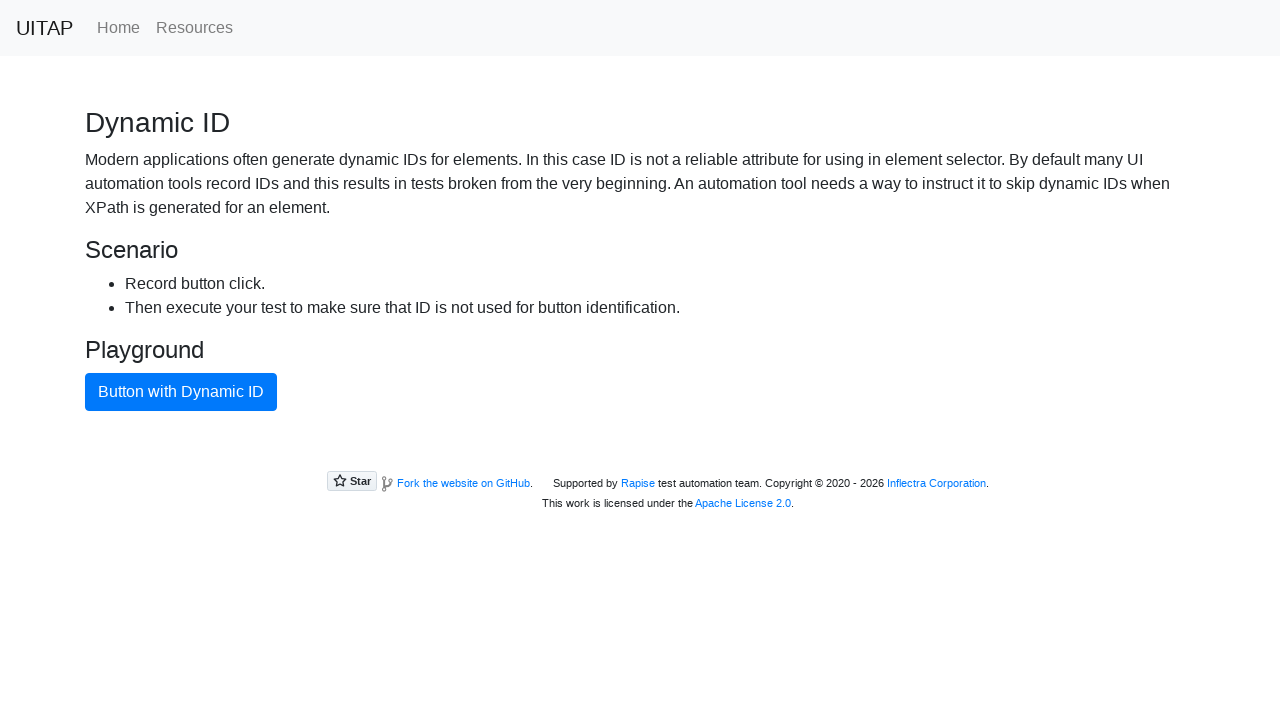

Clicked the container area at (640, 259) on div.container
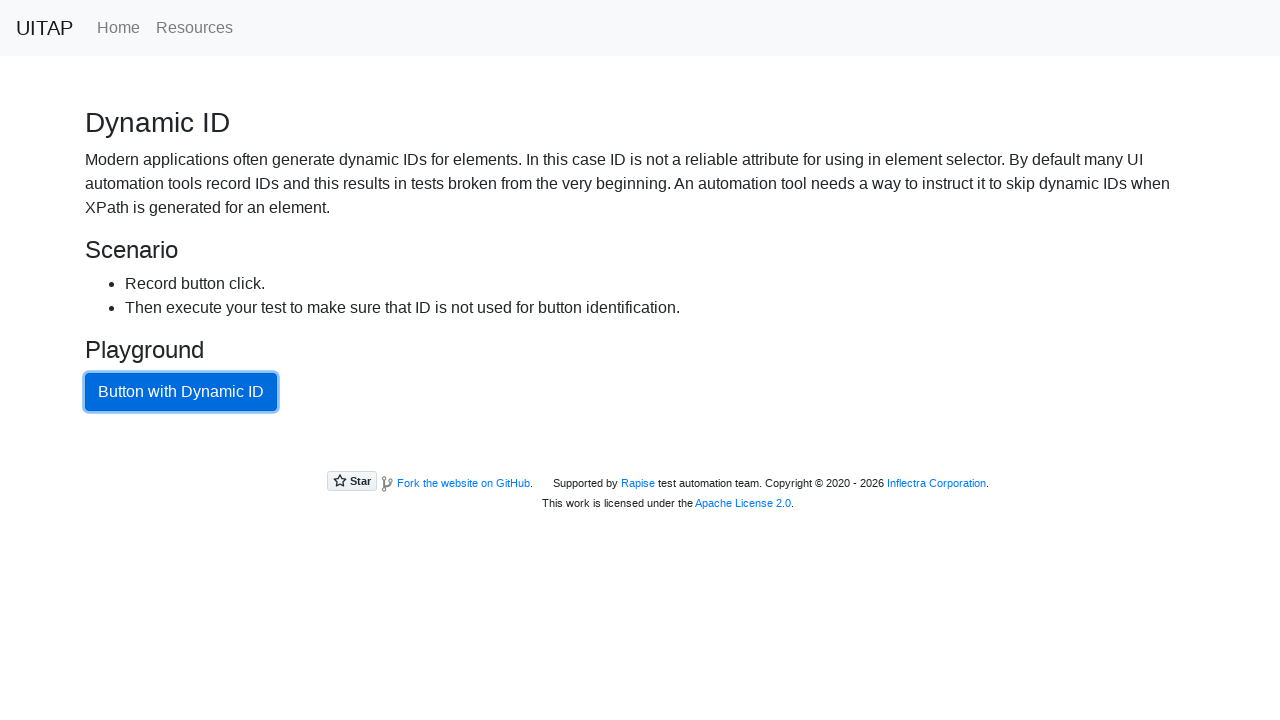

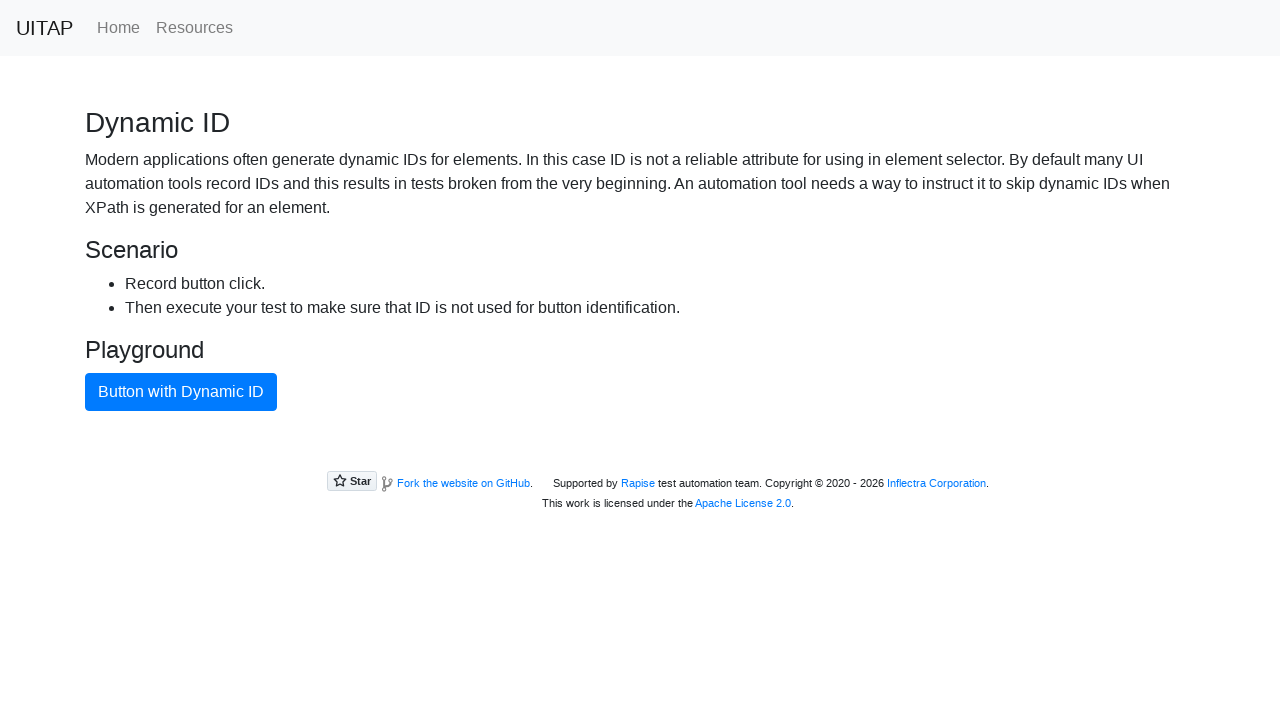